Navigates to Gmail, clicks on Terms link to open a new window, then switches between windows to find and click the Terms of Service link

Starting URL: http://gmail.com

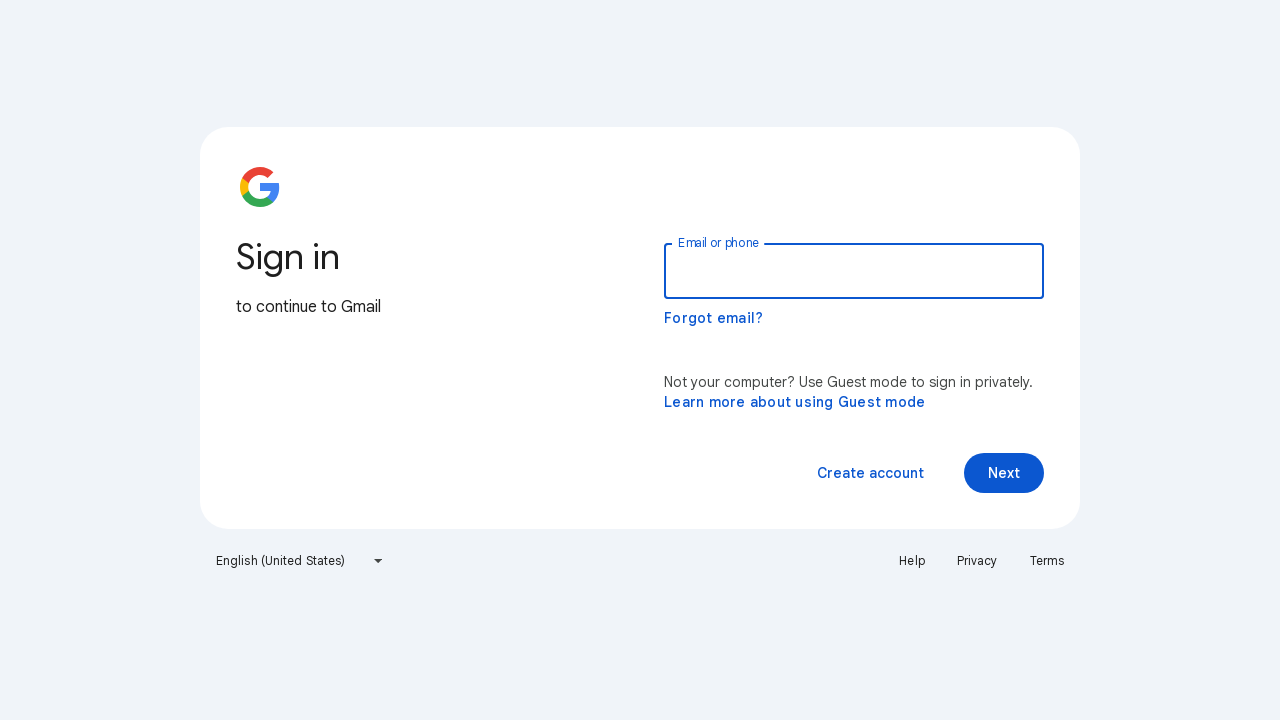

Clicked Terms link to open new window at (1047, 561) on a:text('Terms')
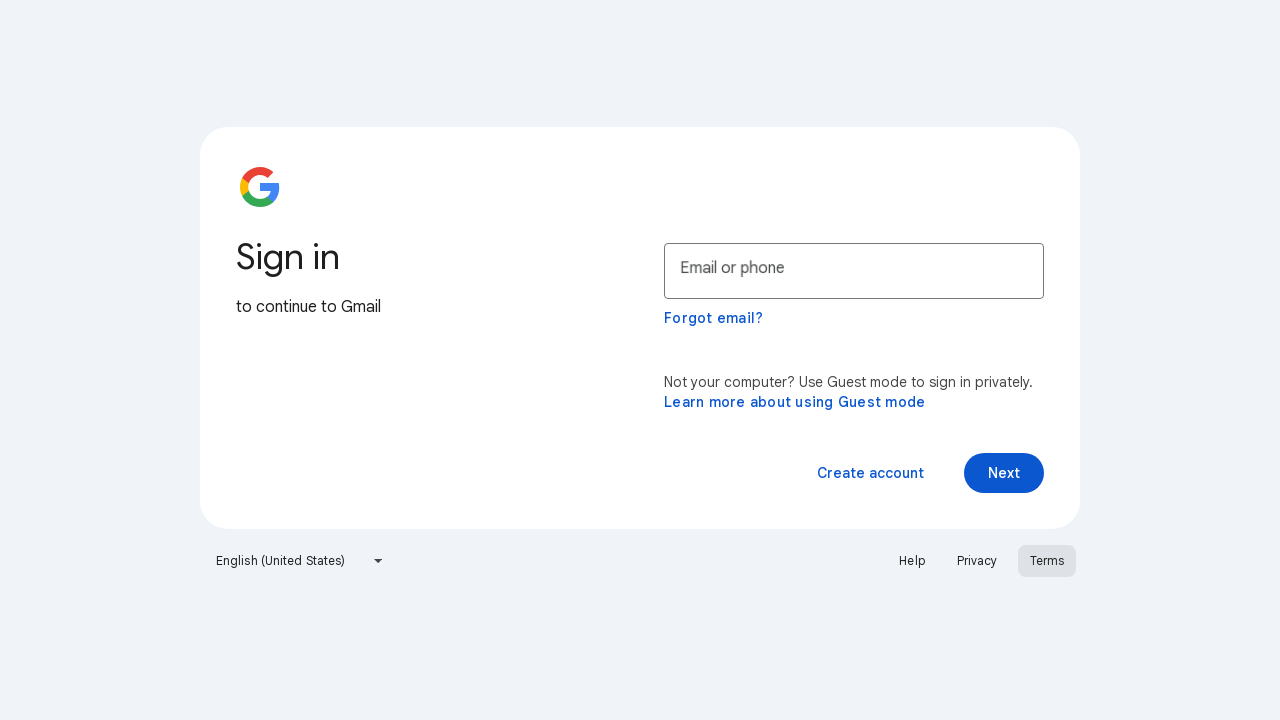

Waited for new page/tab to open
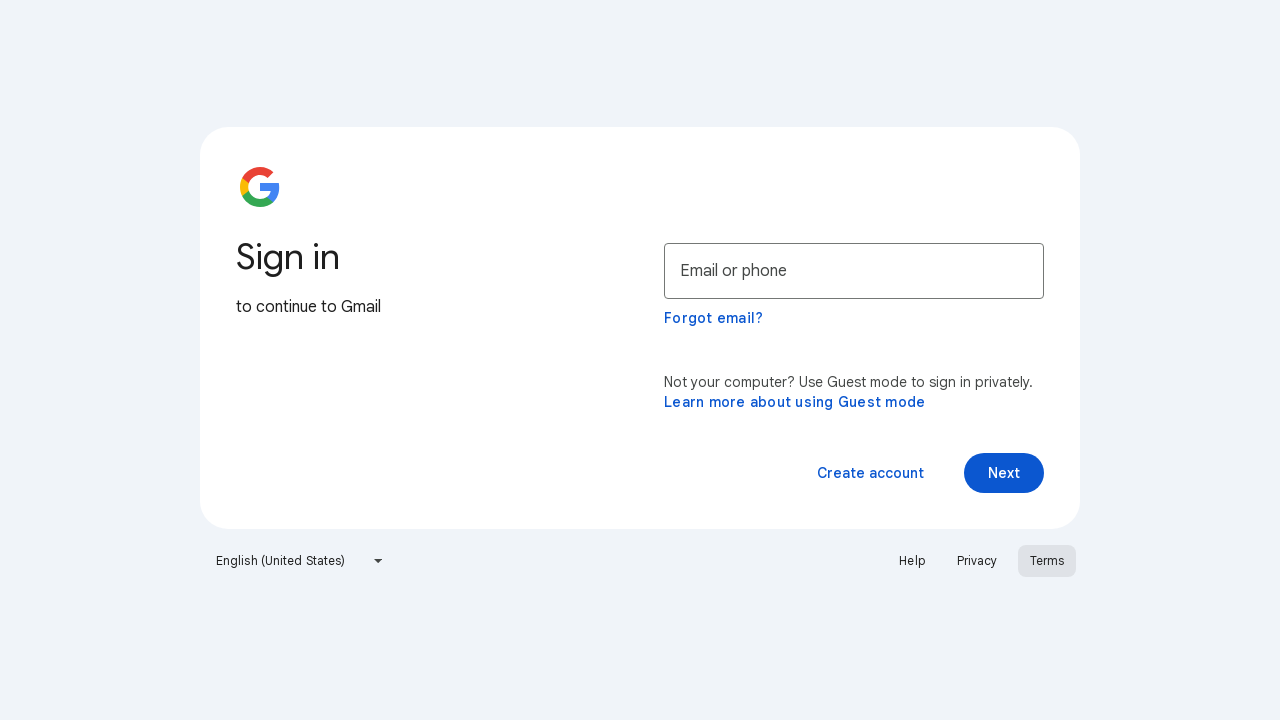

Retrieved all open pages/tabs from context
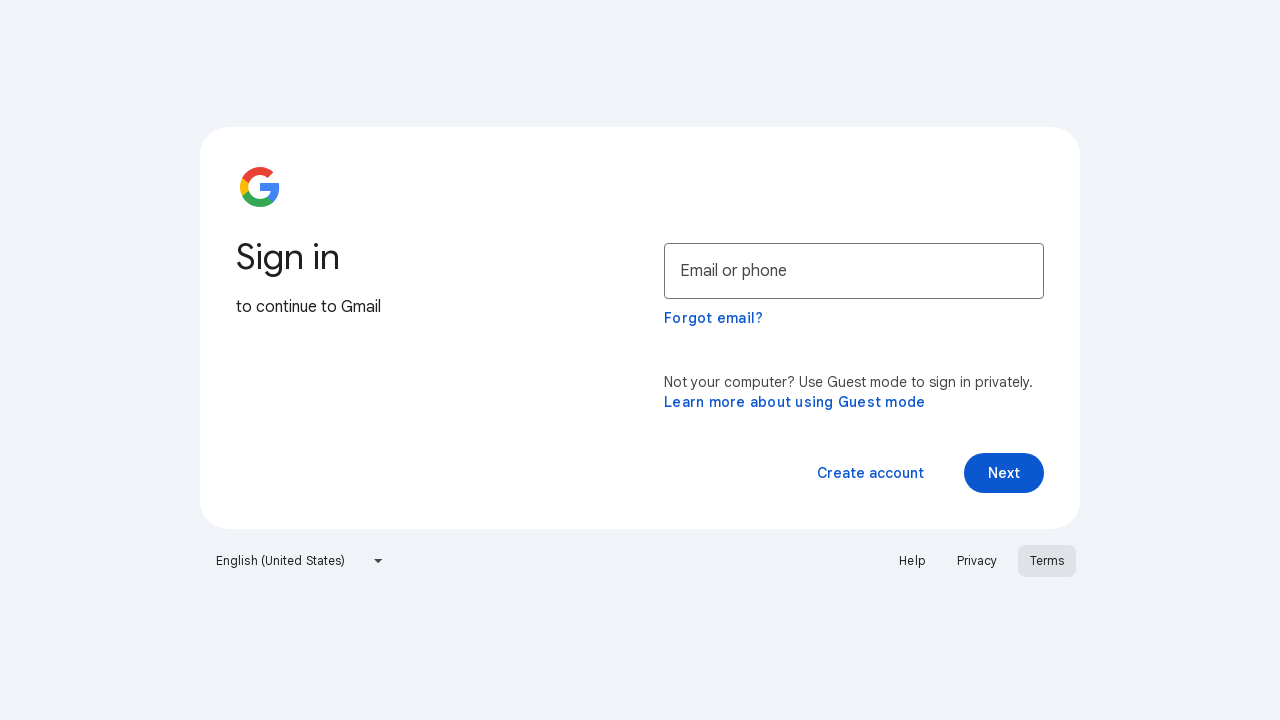

Terms of Service link not found on current page, switching to next page on a:text('Terms of Service')
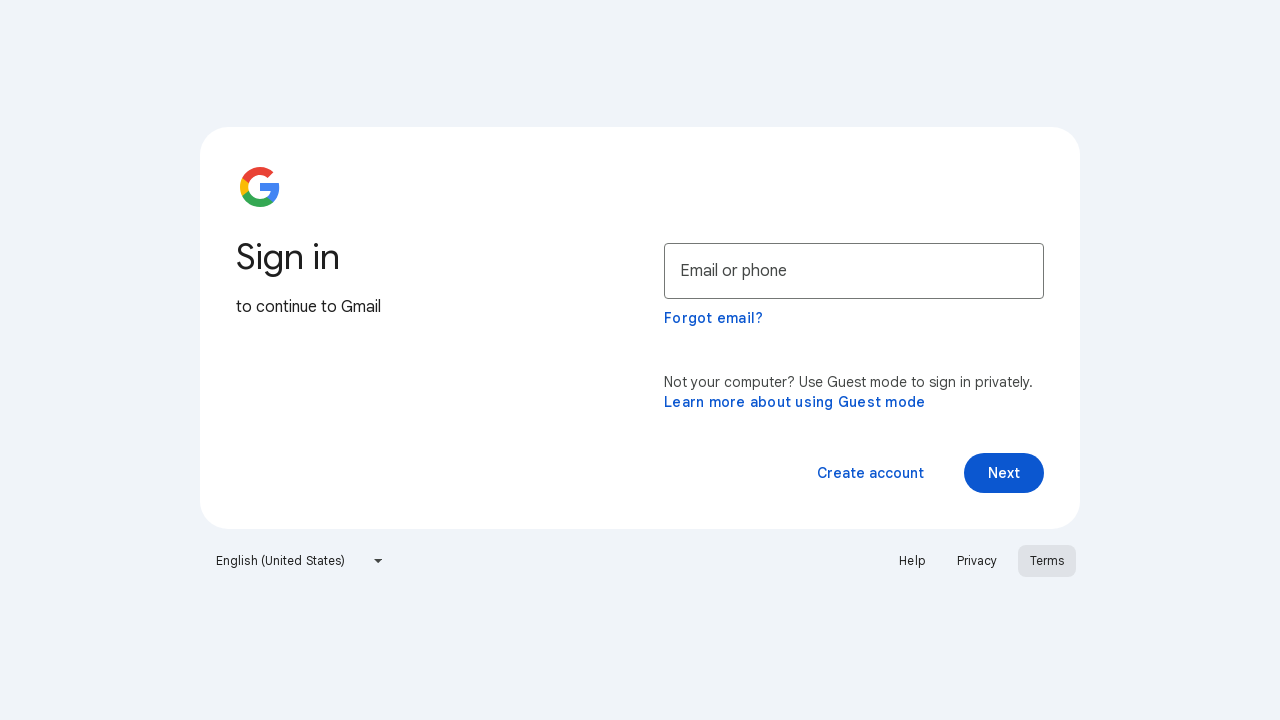

Found and clicked Terms of Service link at (338, 79) on a:text('Terms of Service')
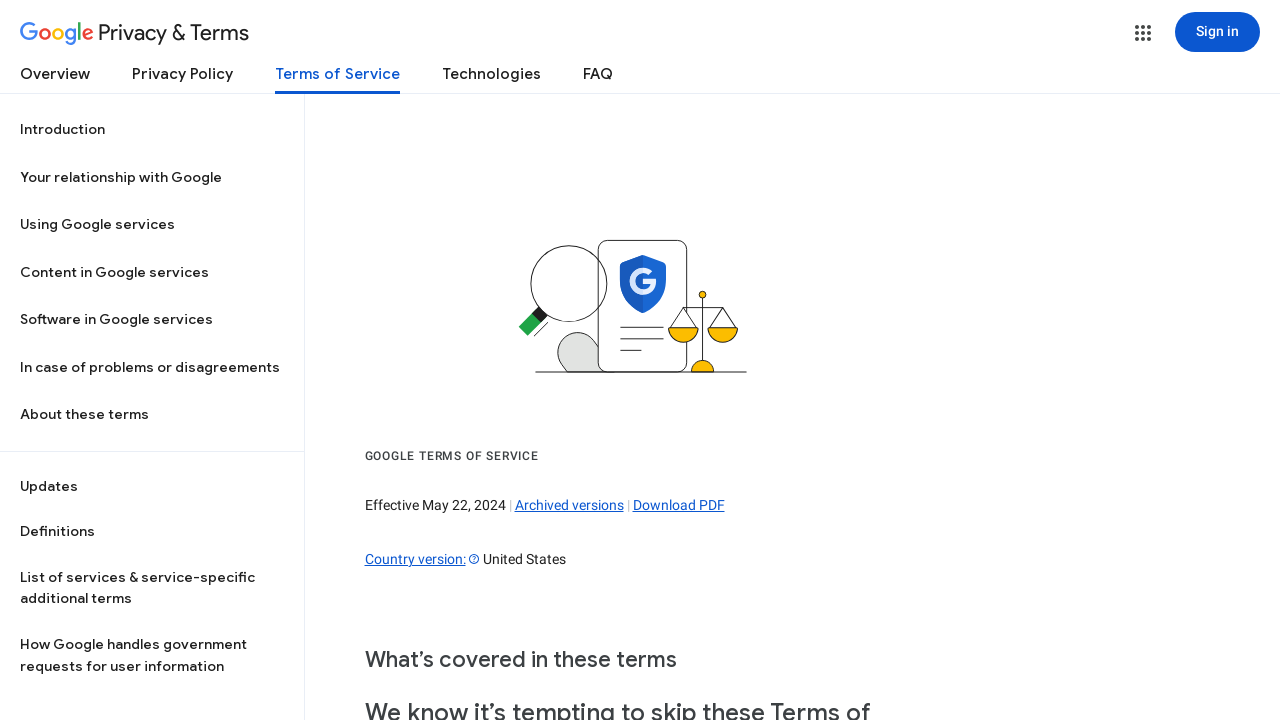

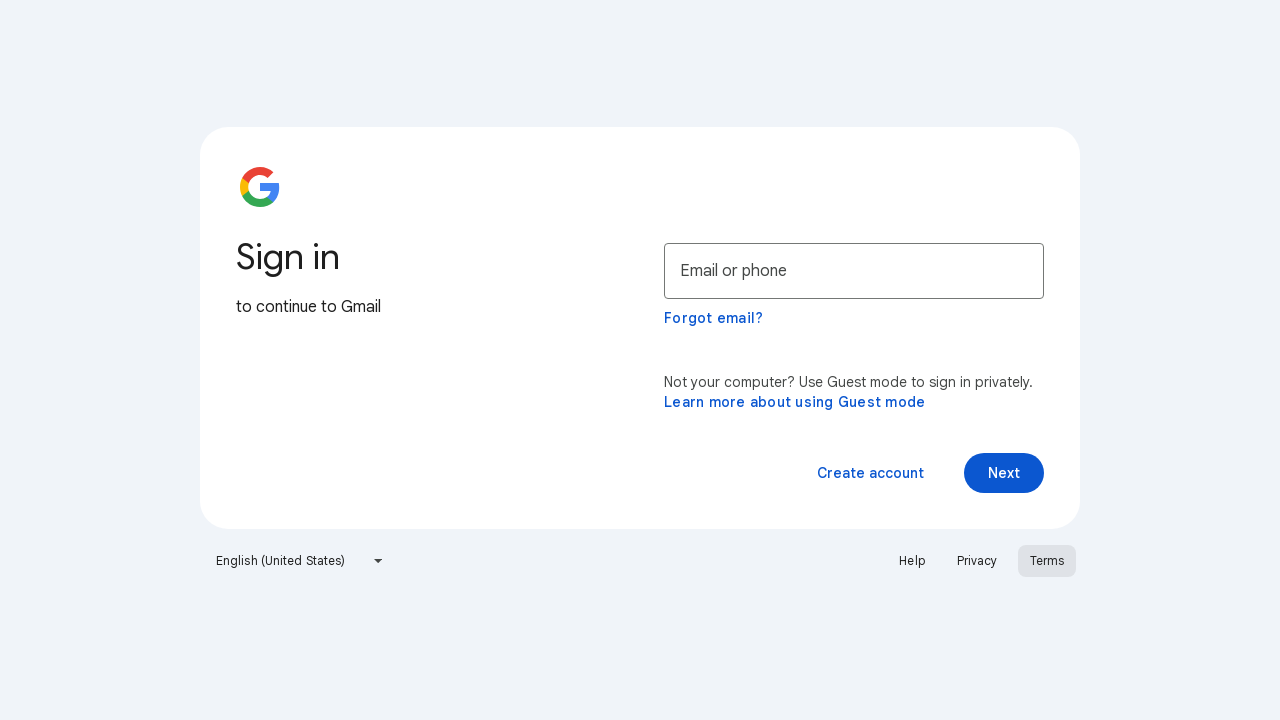